Tests jQuery UI resizable widget by switching to iframe and dragging the resize handle to resize the element

Starting URL: https://jqueryui.com/resizable/

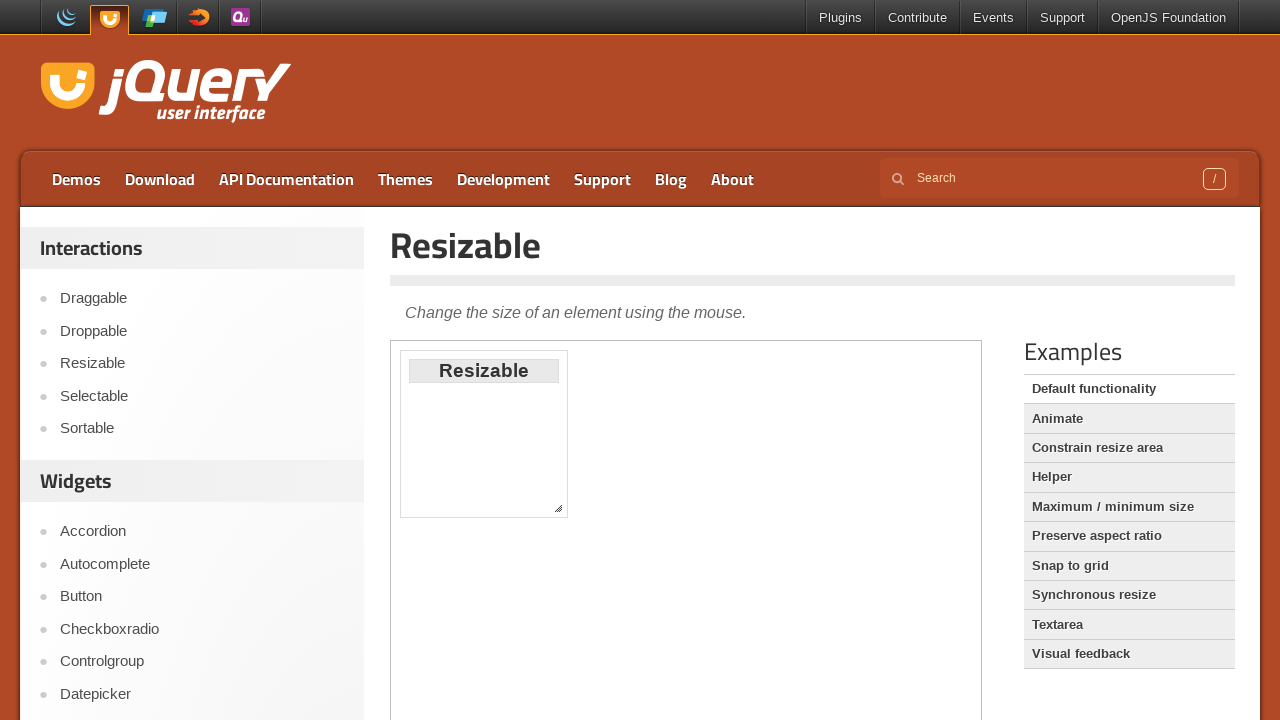

Located iframe containing resizable demo
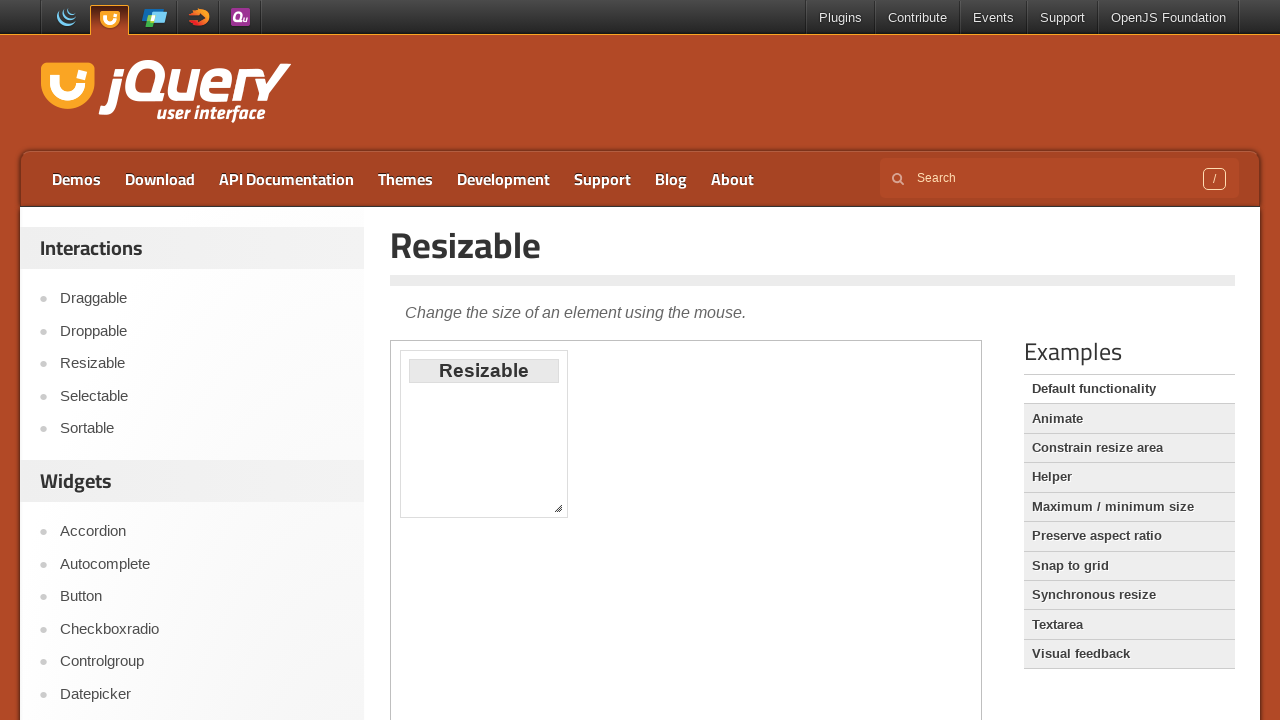

Located resize handle in the bottom-right corner
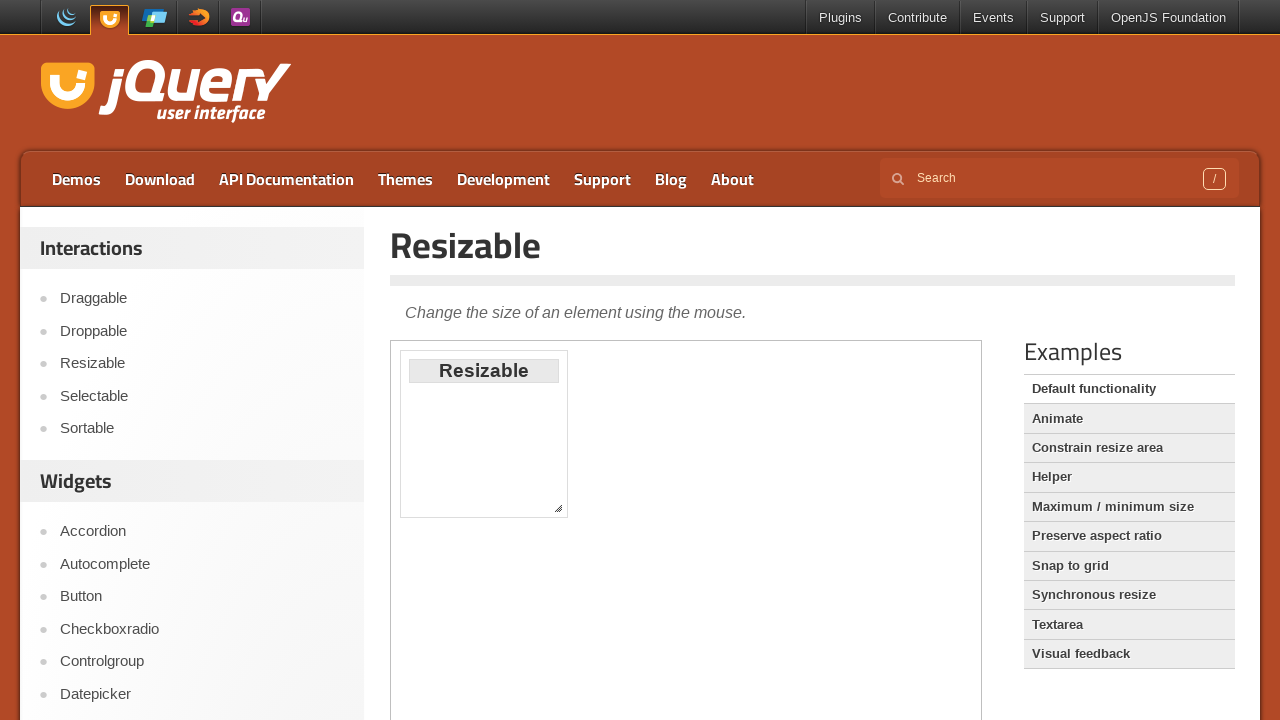

Dragged resize handle 150px right and 70px up using drag_to at (700, 430)
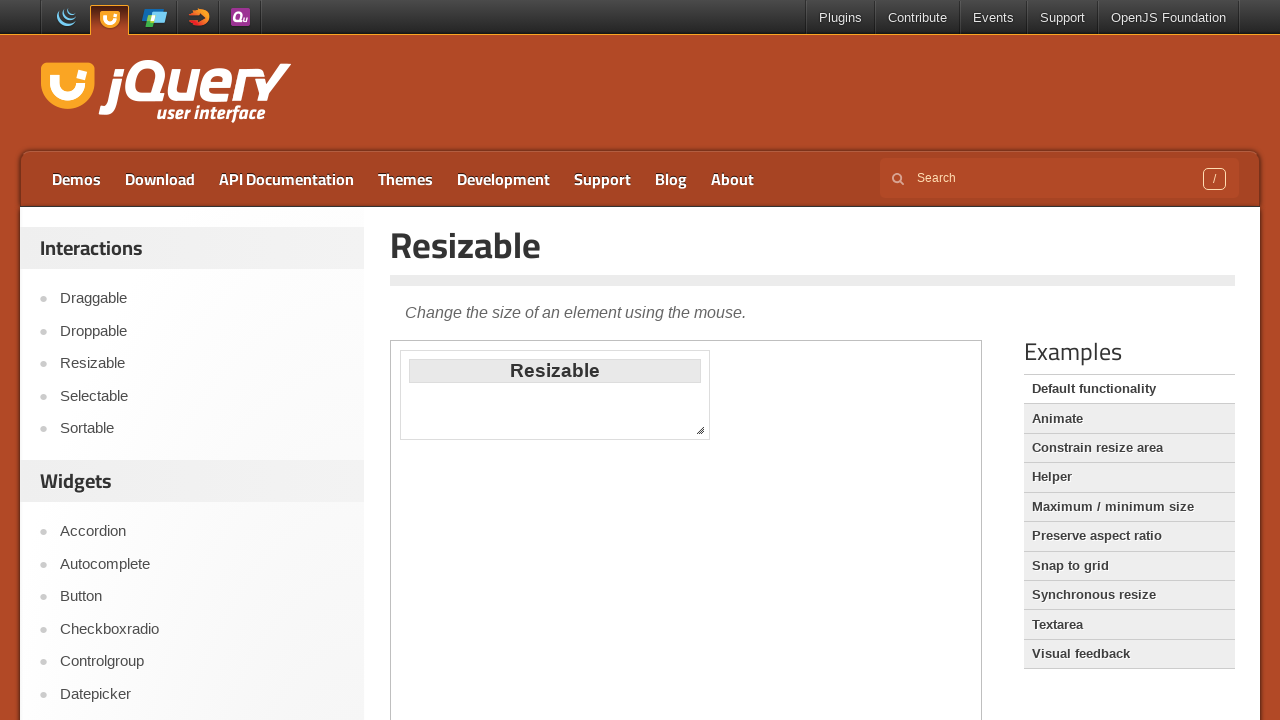

Retrieved bounding box of resize handle
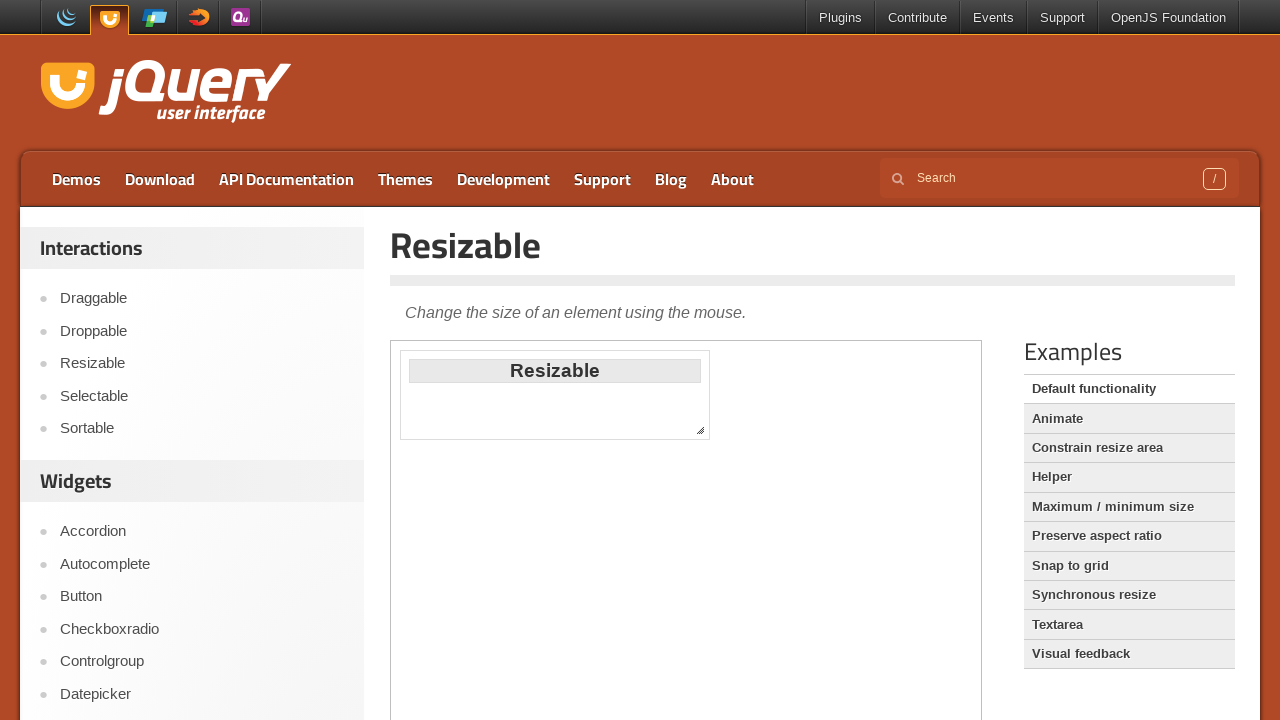

Moved mouse to center of resize handle at (700, 430)
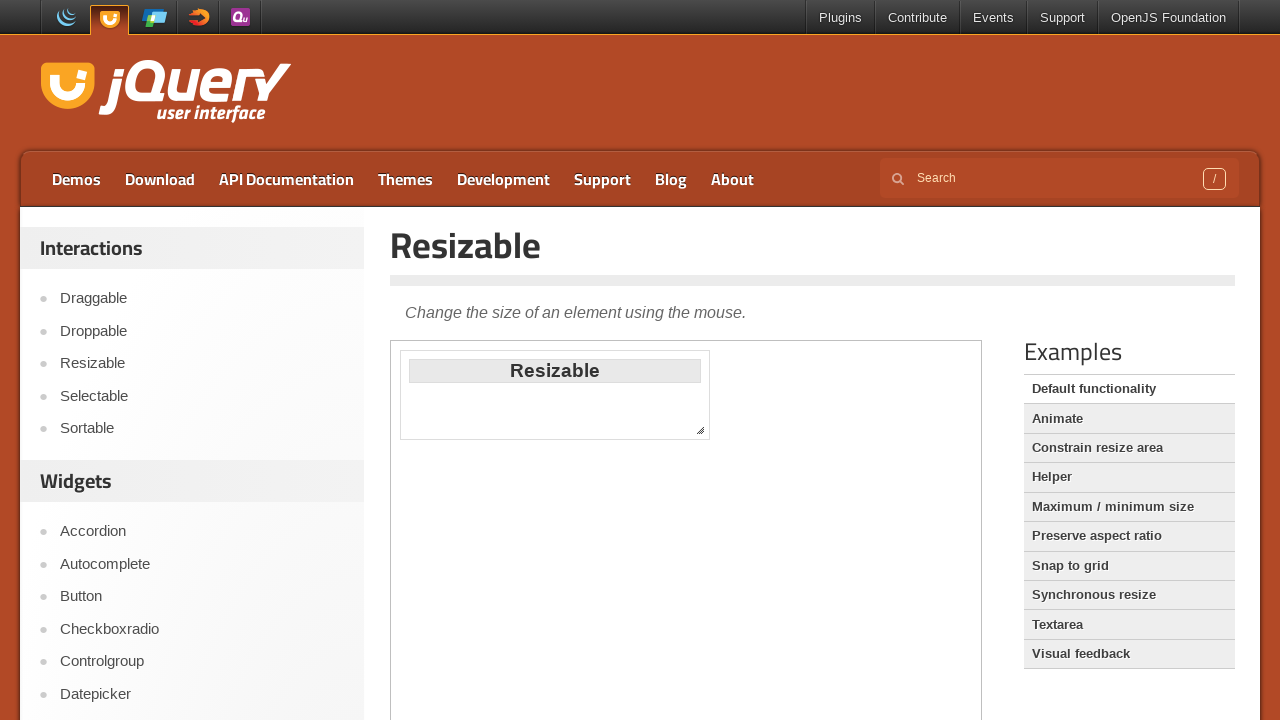

Pressed mouse button down on resize handle at (700, 430)
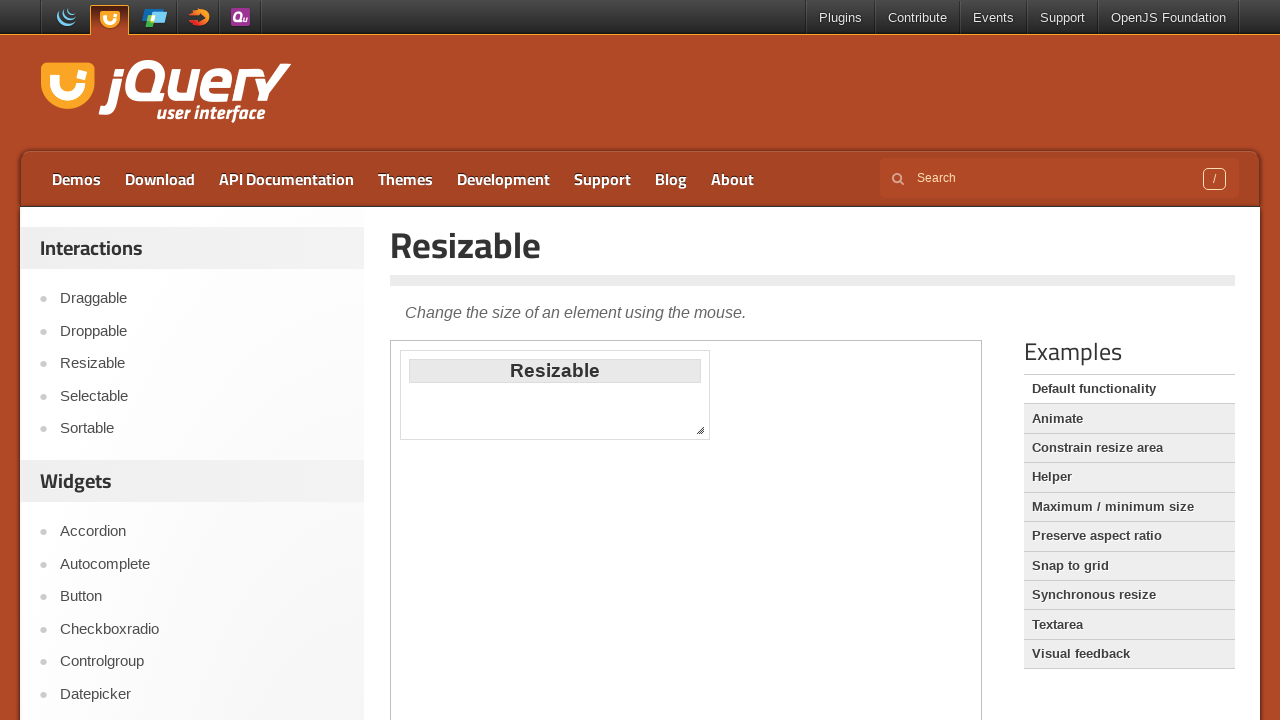

Moved mouse to new position (150px right, 70px up) at (850, 360)
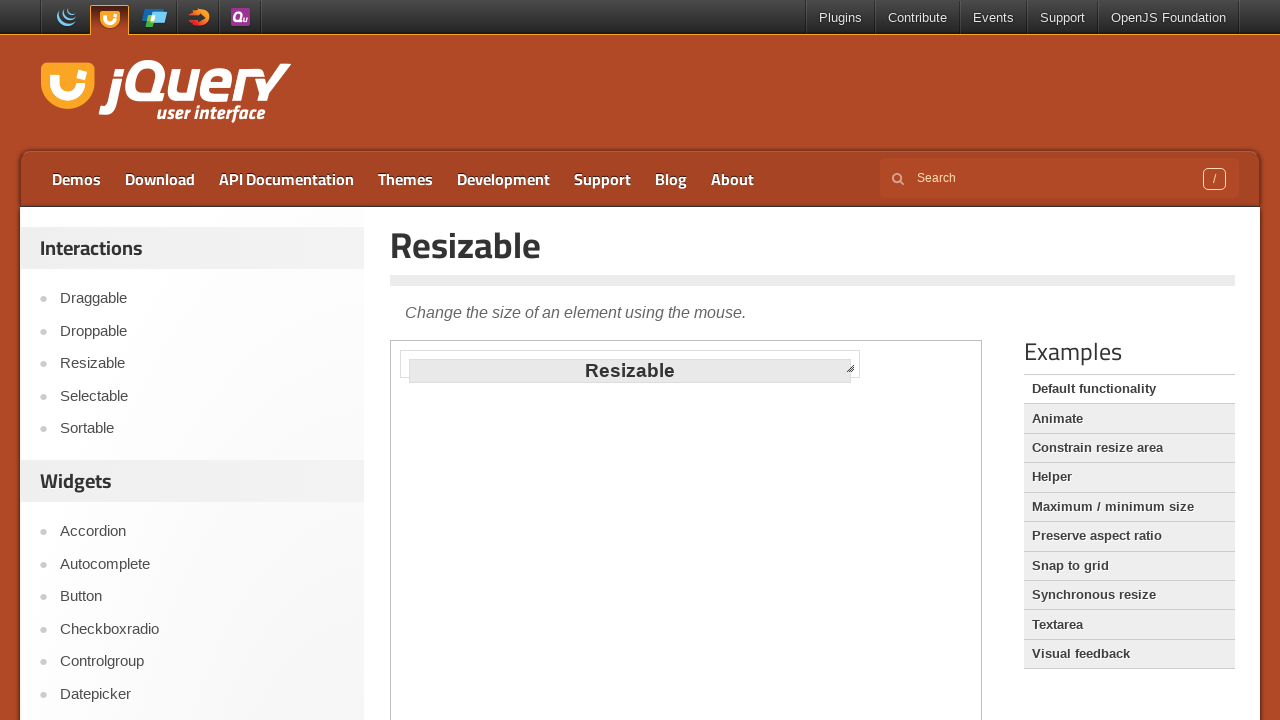

Released mouse button to complete drag at (850, 360)
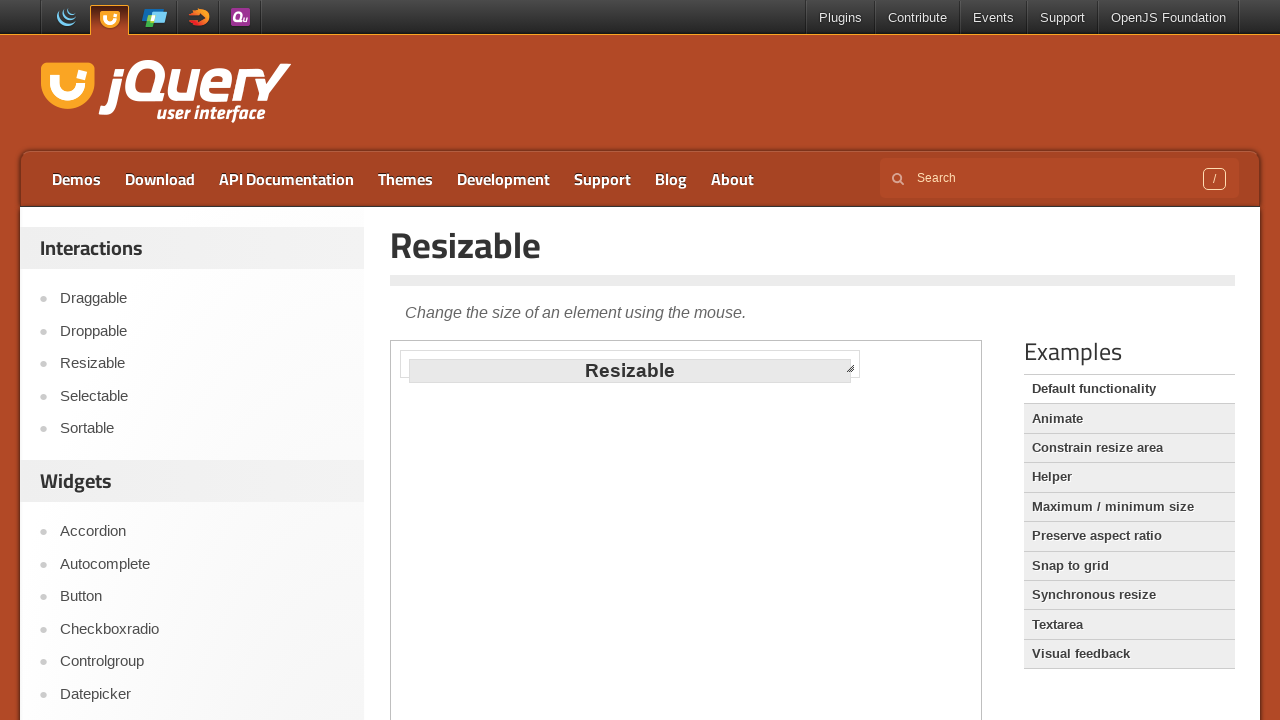

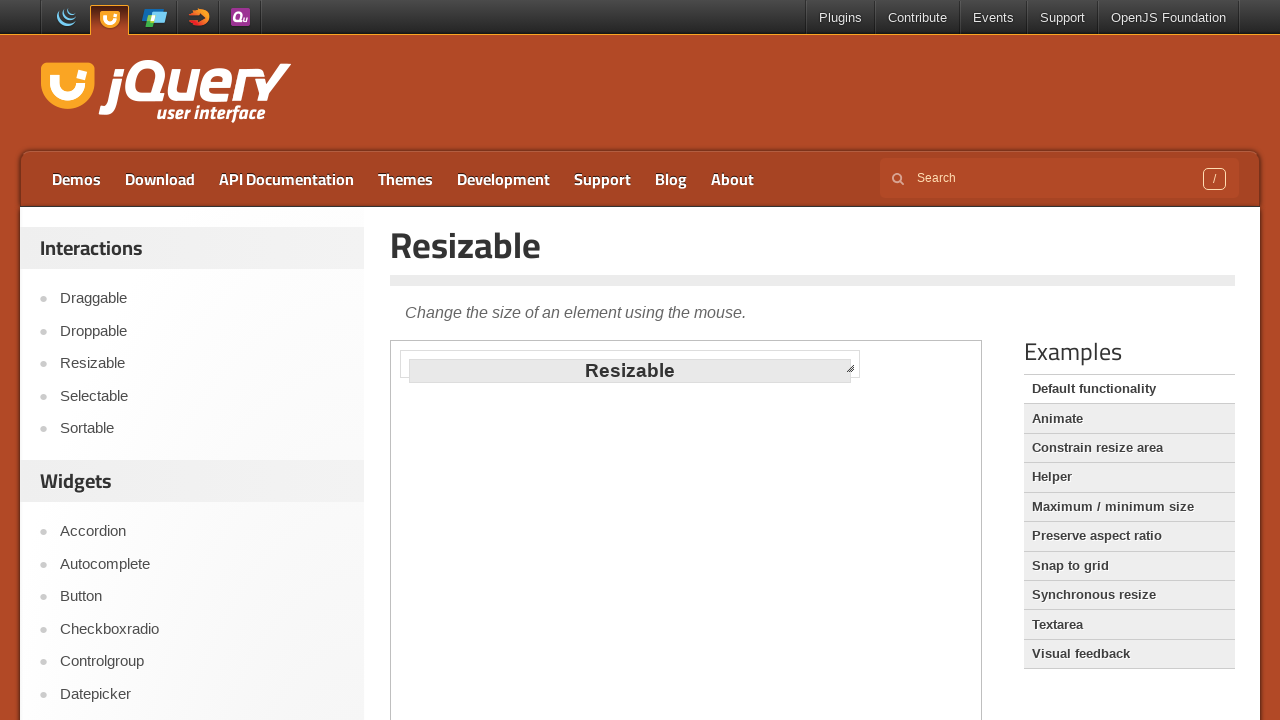